Tests dismissing a JavaScript confirm alert by clicking the second button, dismissing the alert popup (Cancel), and verifying the result message does not contain "successfuly".

Starting URL: https://testcenter.techproeducation.com/index.php?page=javascript-alerts

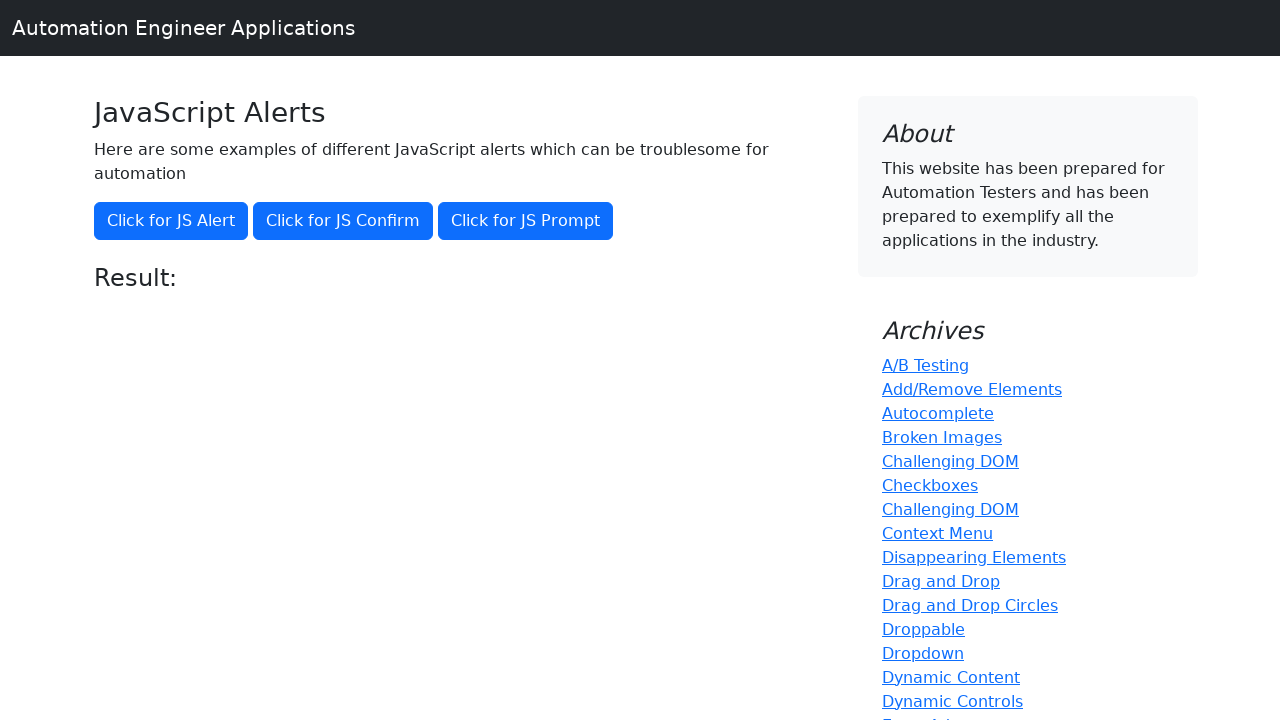

Set up dialog handler to dismiss alerts by clicking Cancel
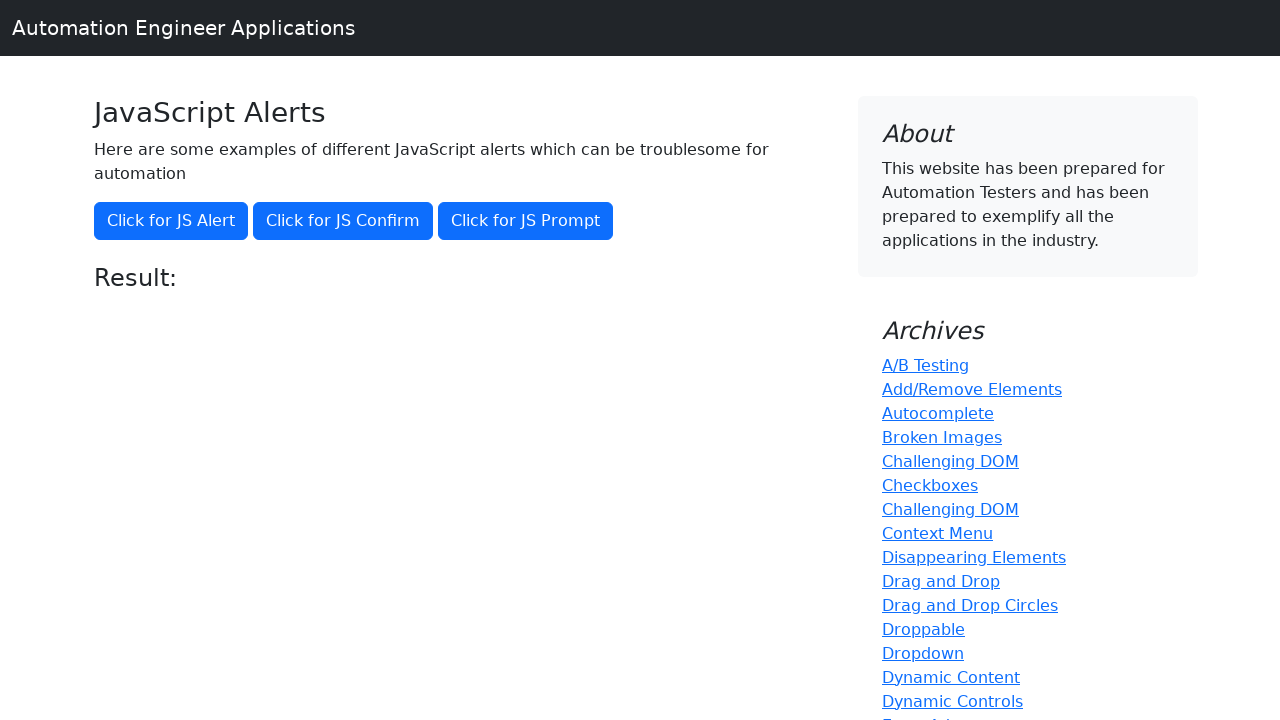

Clicked the second button to trigger JavaScript confirm alert at (343, 221) on (//button)[2]
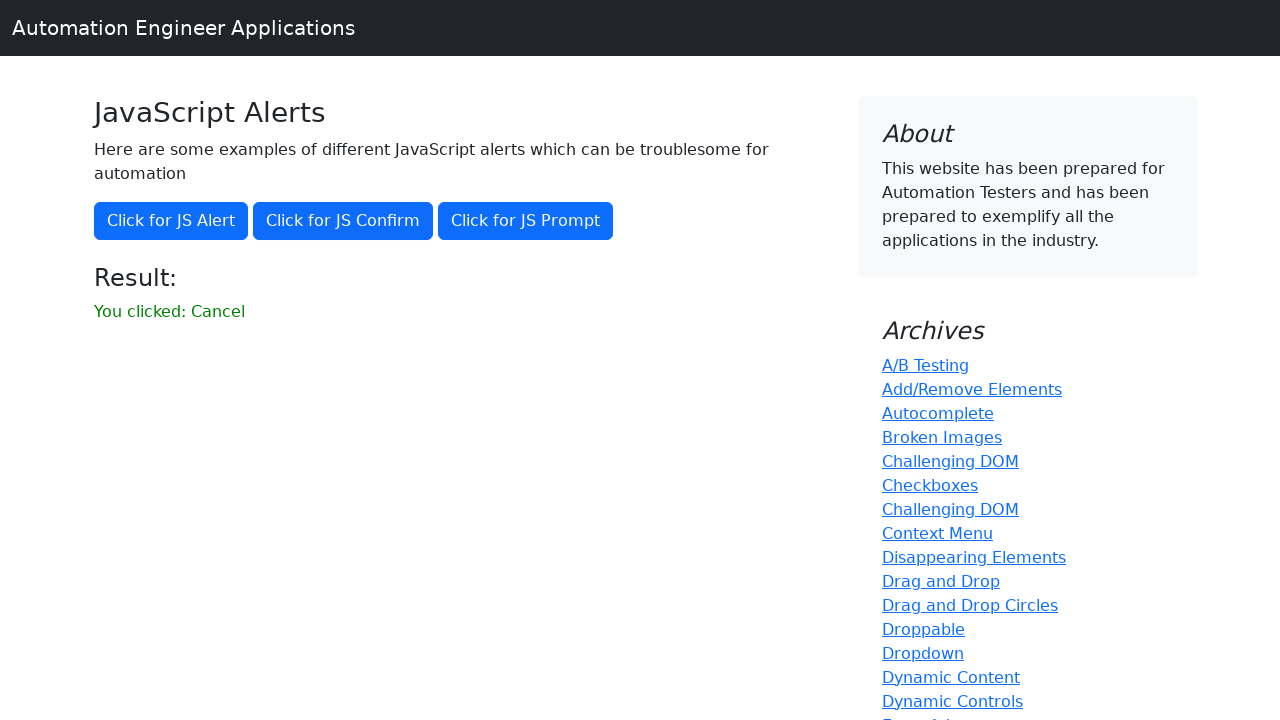

Waited for result message to appear
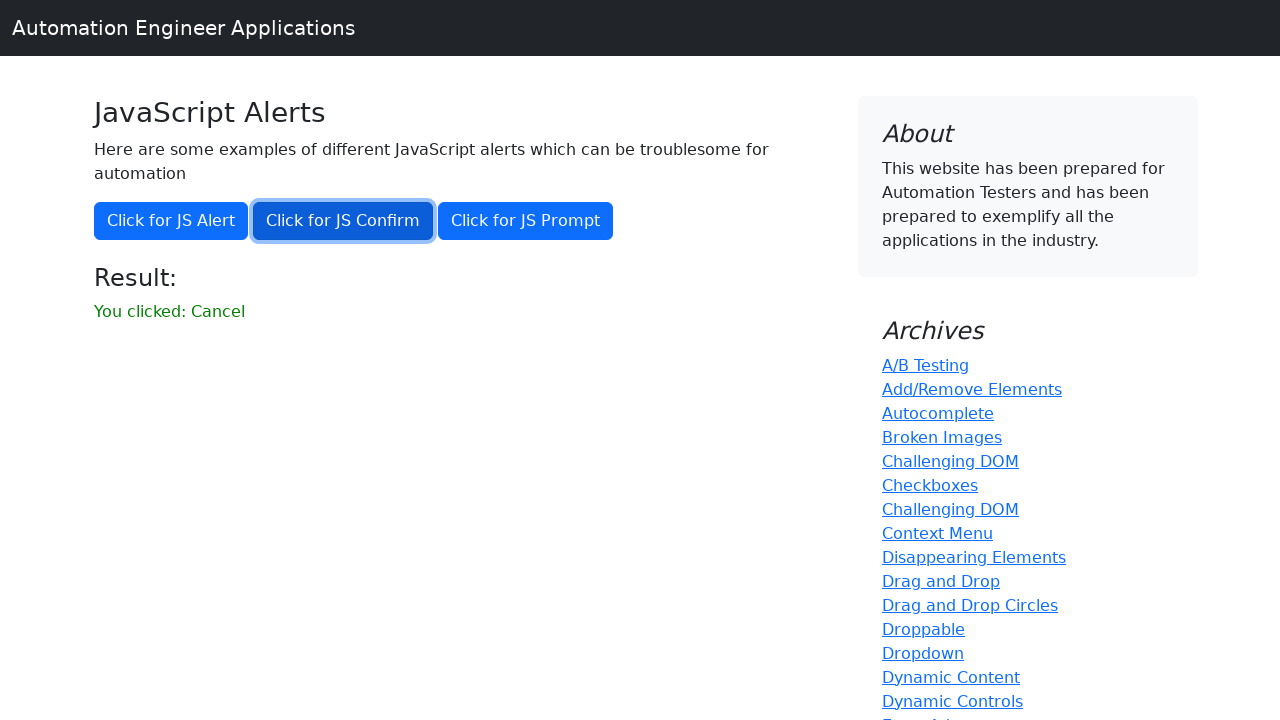

Retrieved result message: 'You clicked: Cancel'
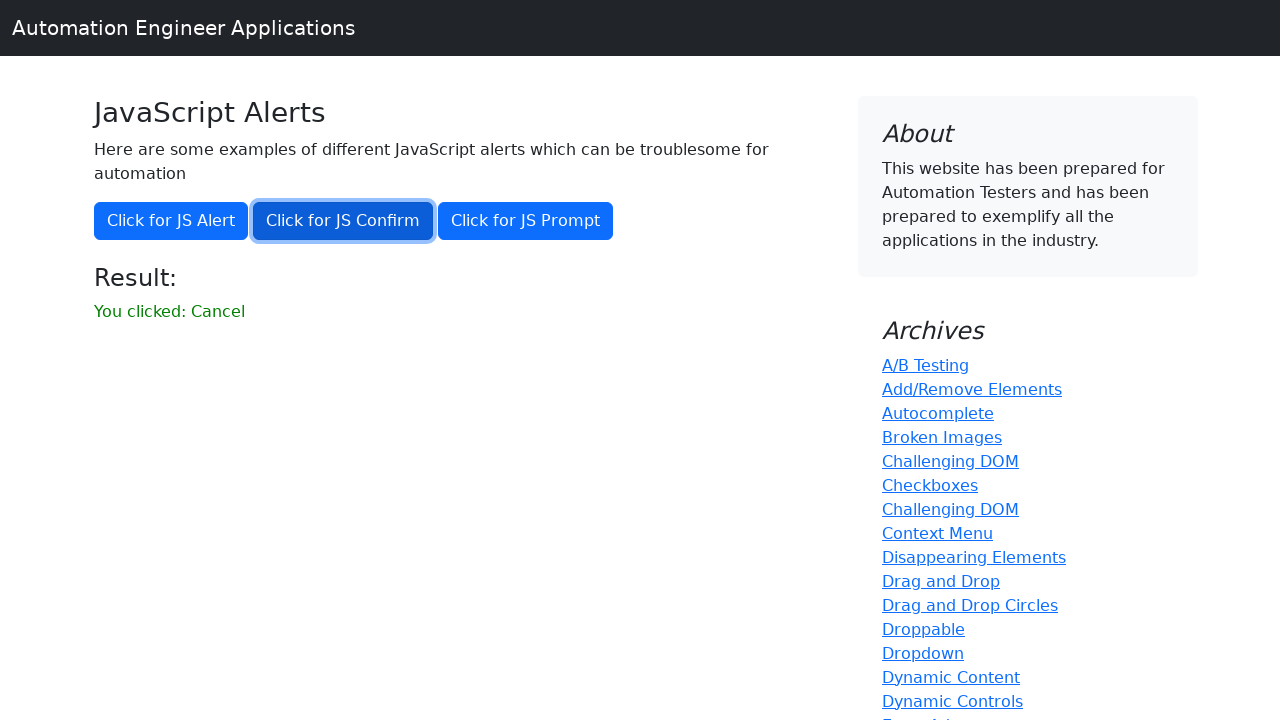

Verified that result message does not contain 'successfuly'
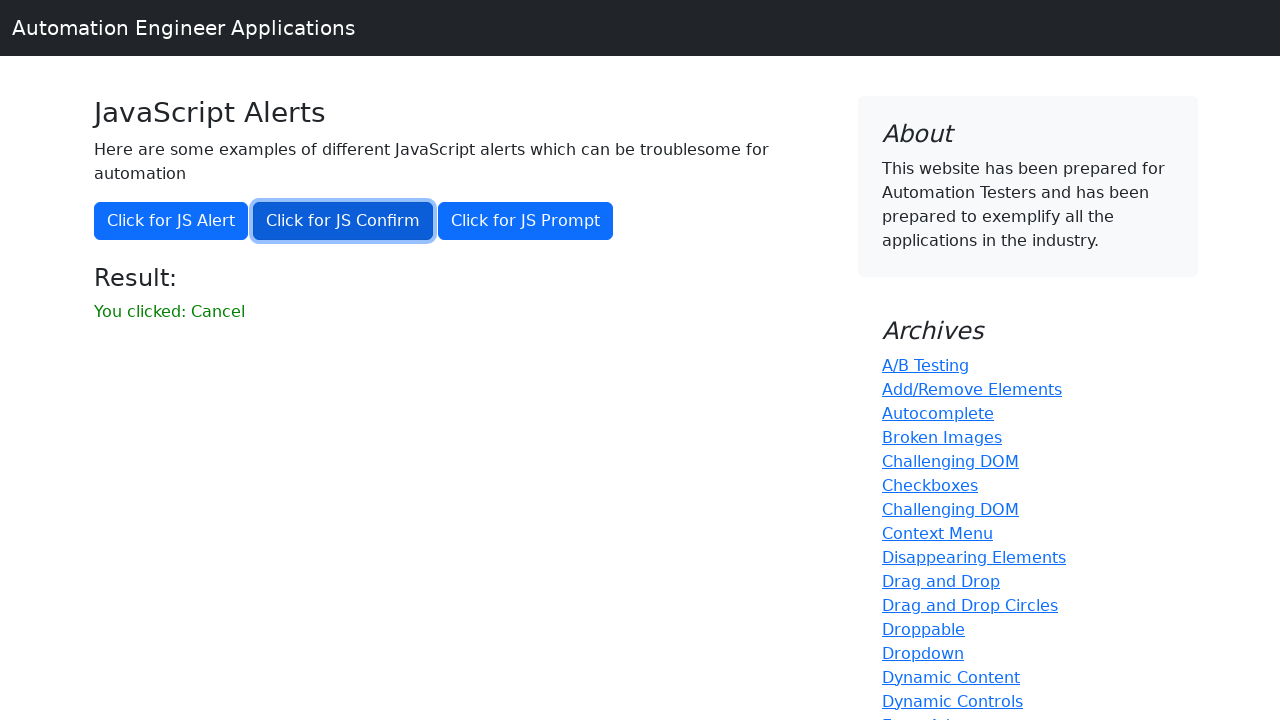

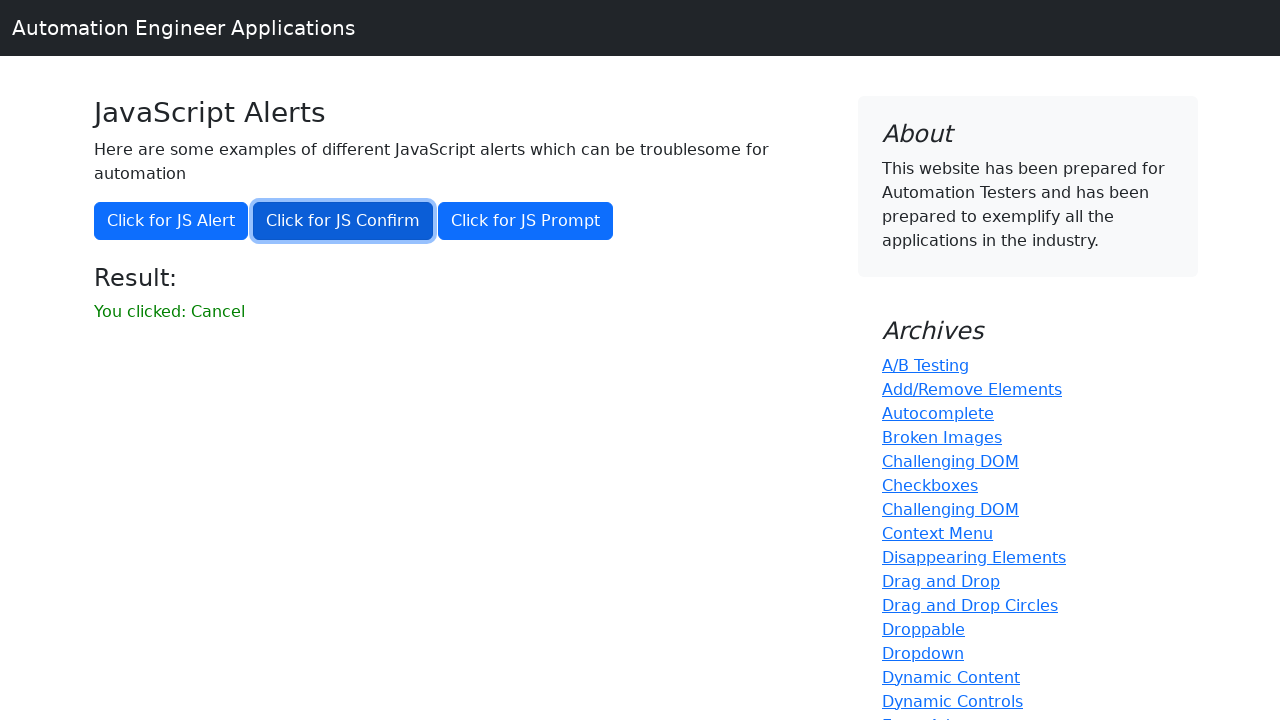